Tests browser navigation functionality by navigating from Ajio to Flipkart, then using back and forward browser navigation buttons to move between pages.

Starting URL: https://www.ajio.com/

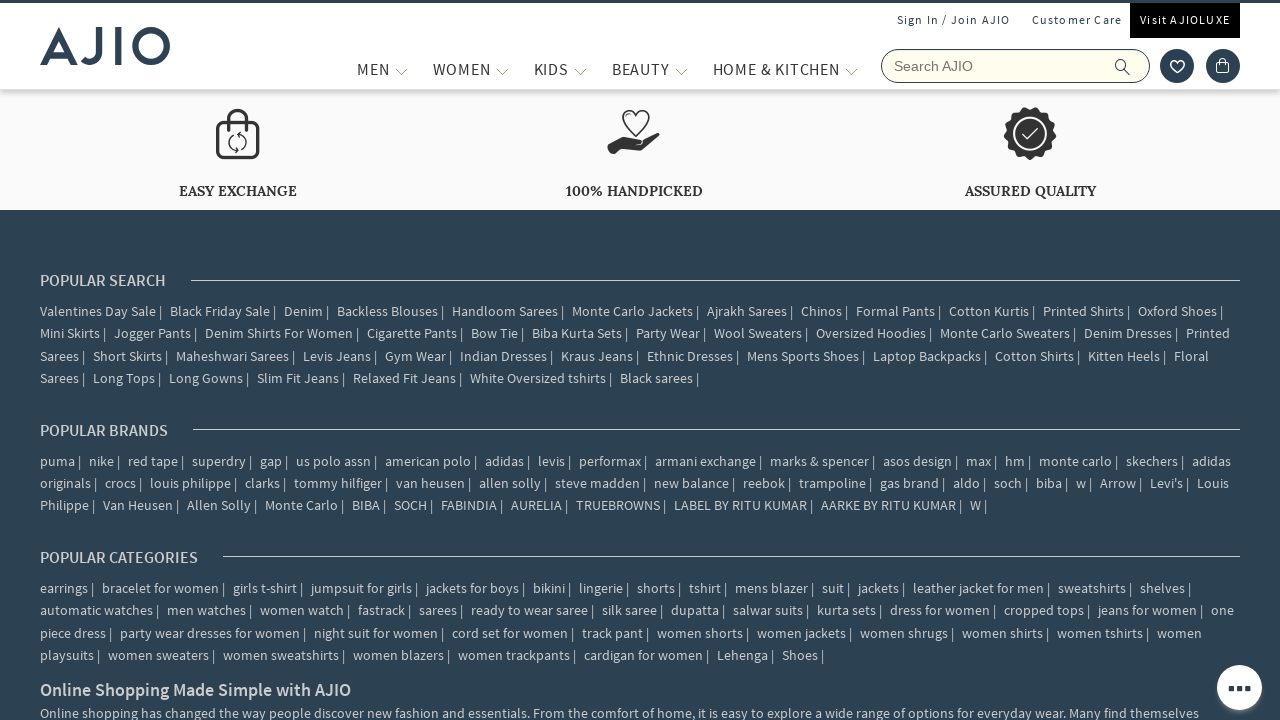

Cleared all cookies from the browser context
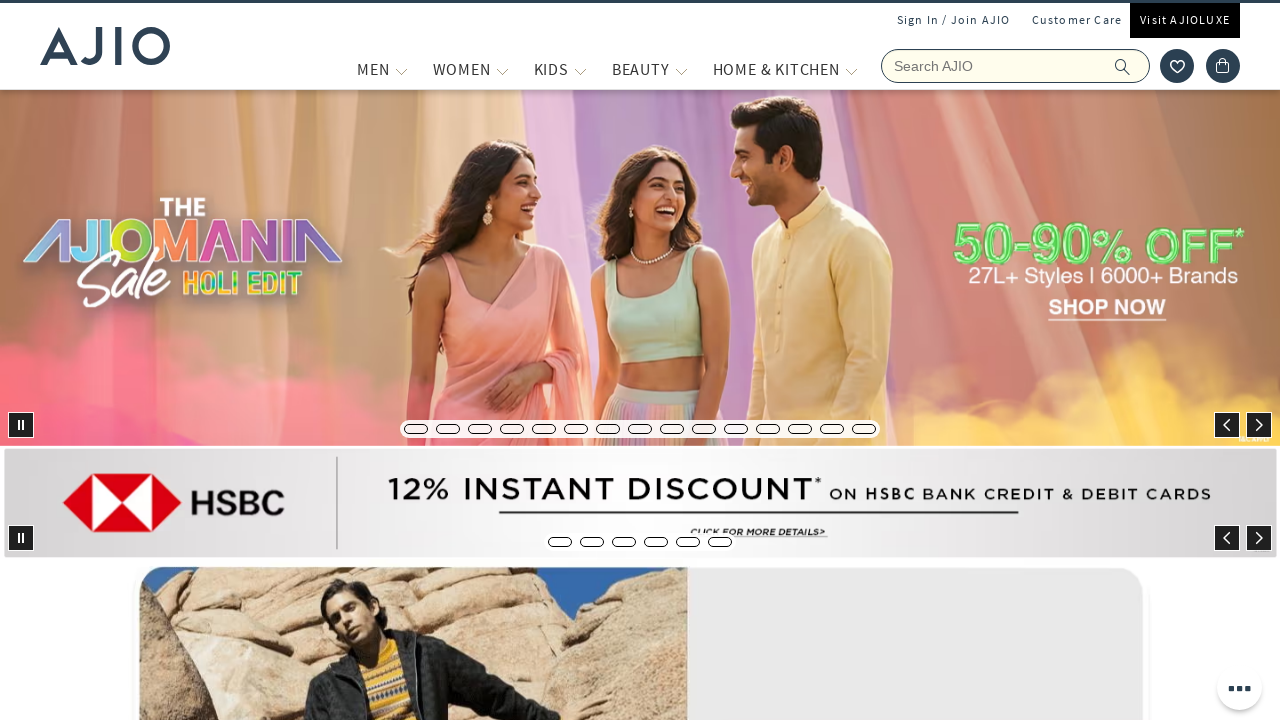

Navigated from Ajio to Flipkart URL
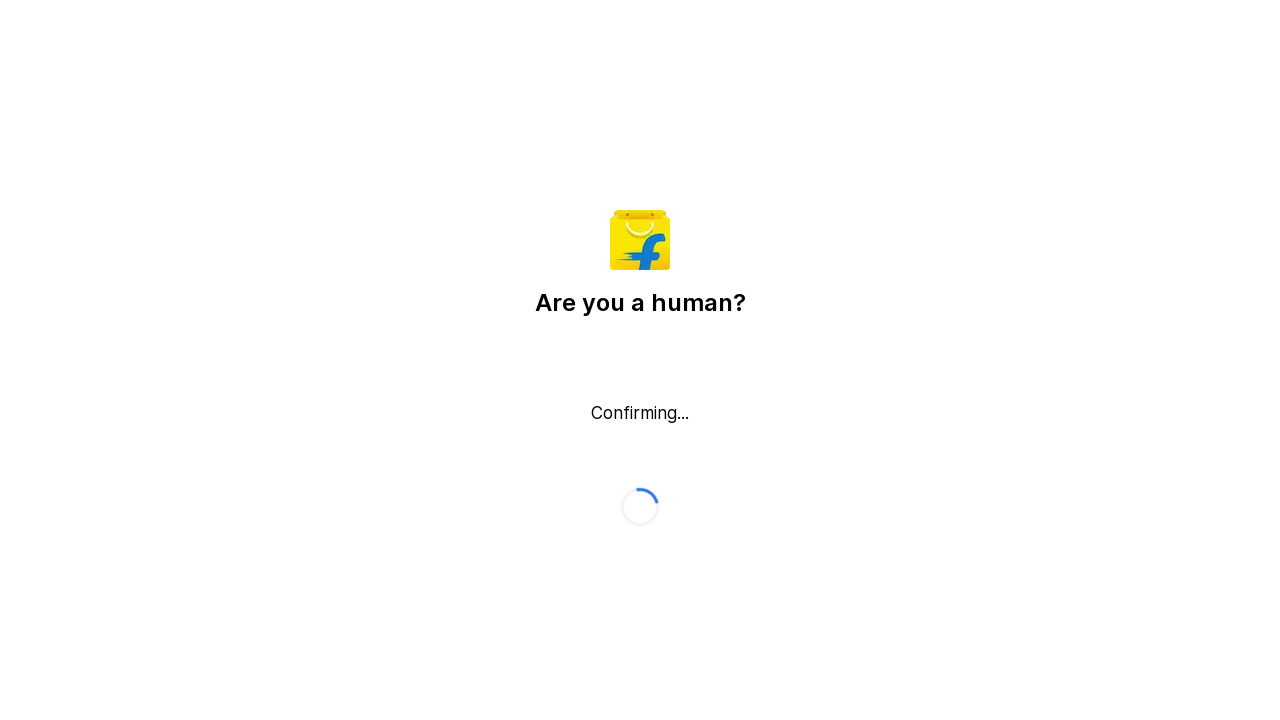

Clicked browser back button to navigate back to Ajio
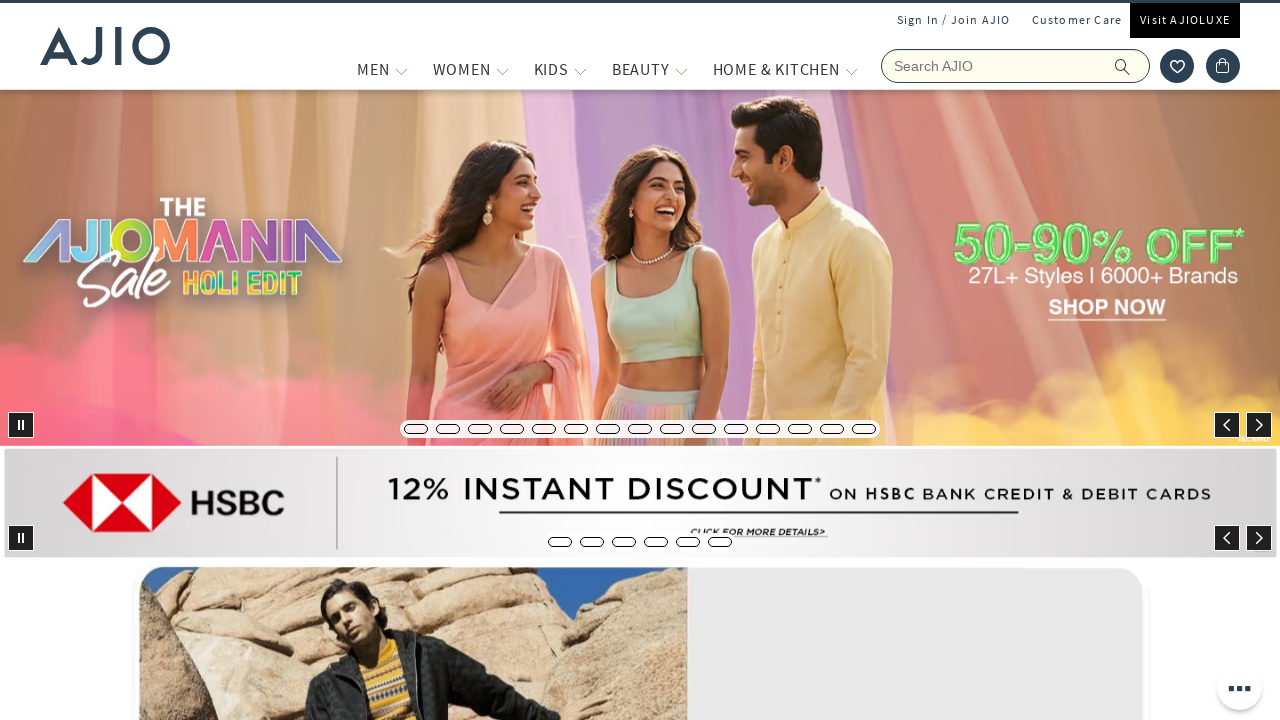

Clicked browser forward button to navigate forward to Flipkart
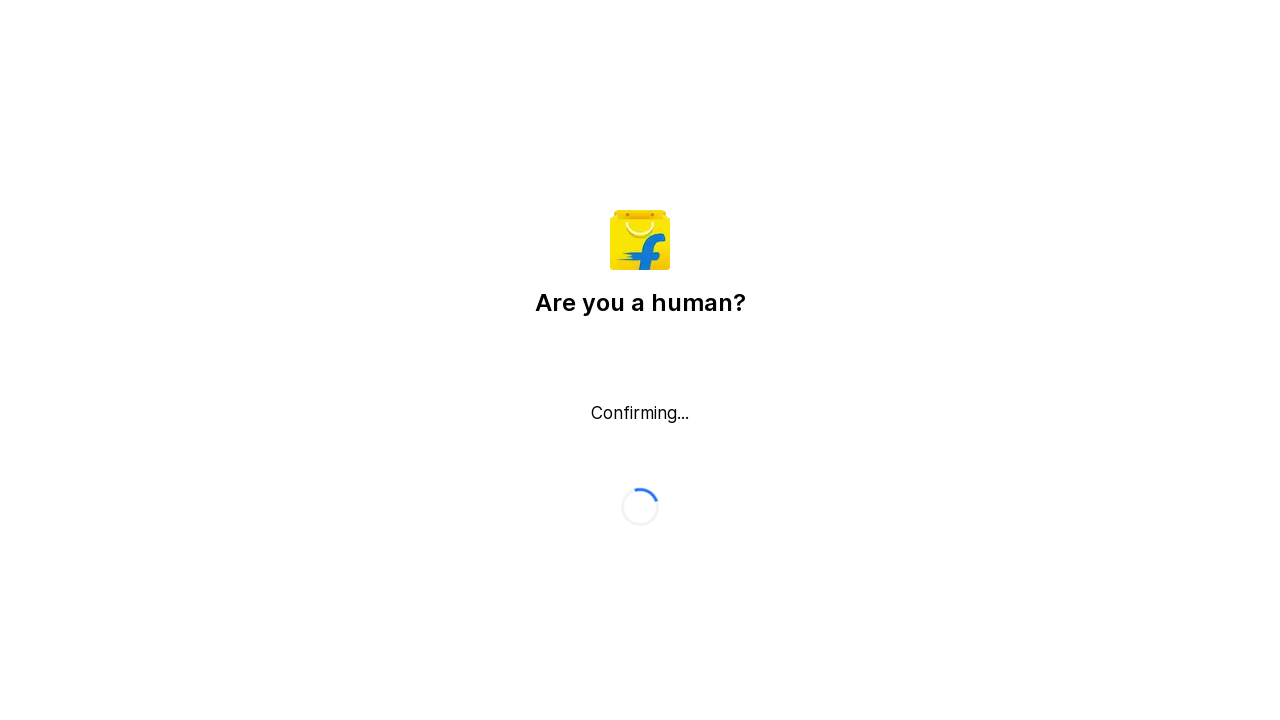

Retrieved current URL: https://www.flipkart.com/
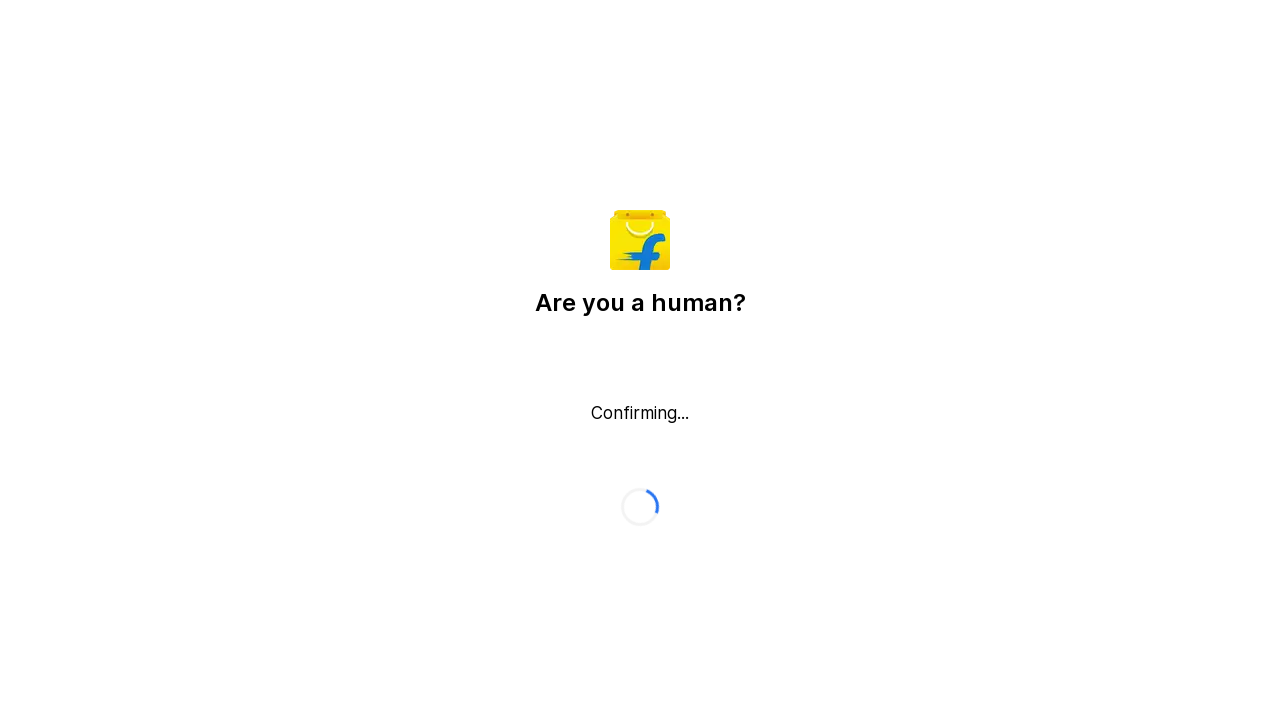

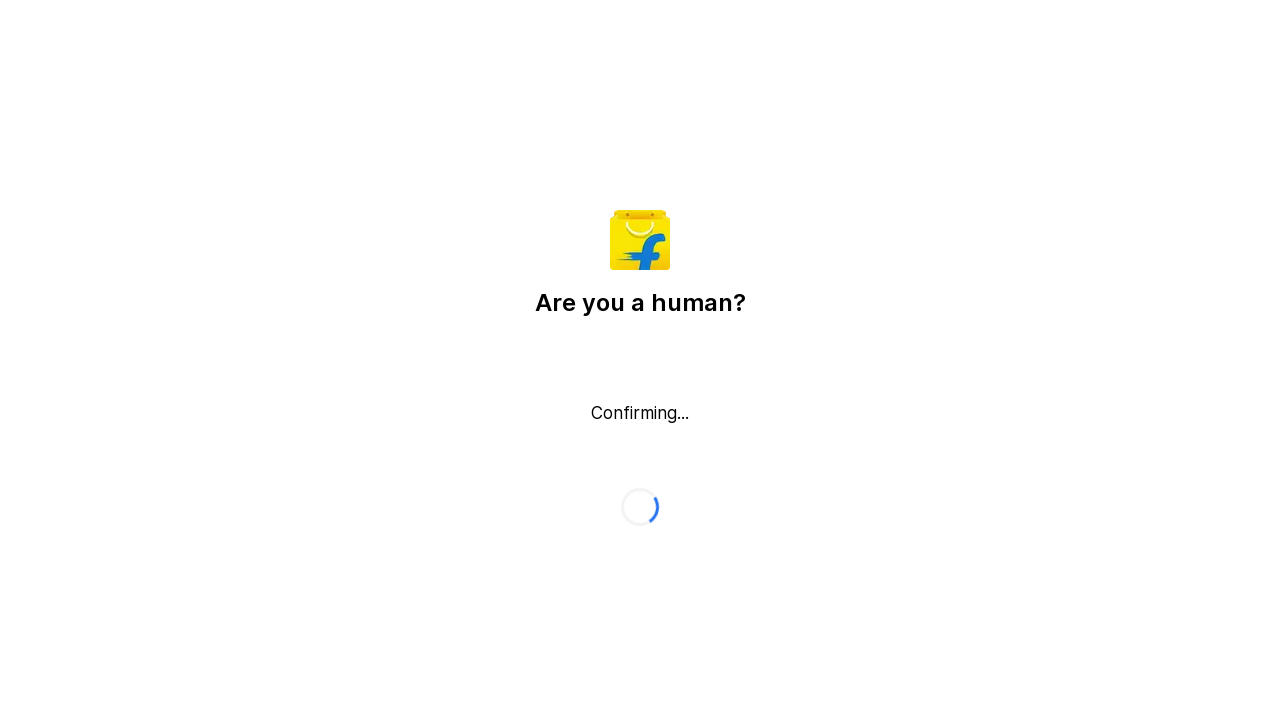